Tests the Selenium homepage by verifying the page title and checking that key UI elements like headings and links are present on the page, particularly around the "Selenium IDE" section.

Starting URL: https://www.selenium.dev/

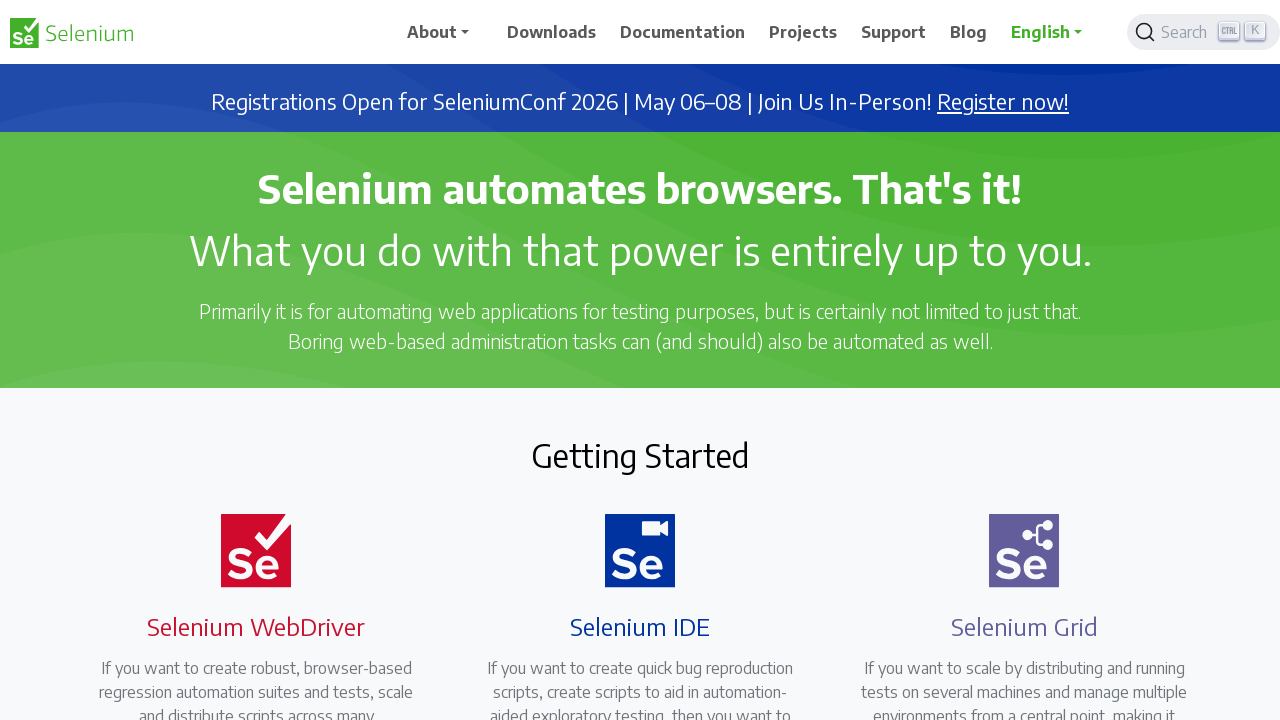

Set viewport size to 1920x1080
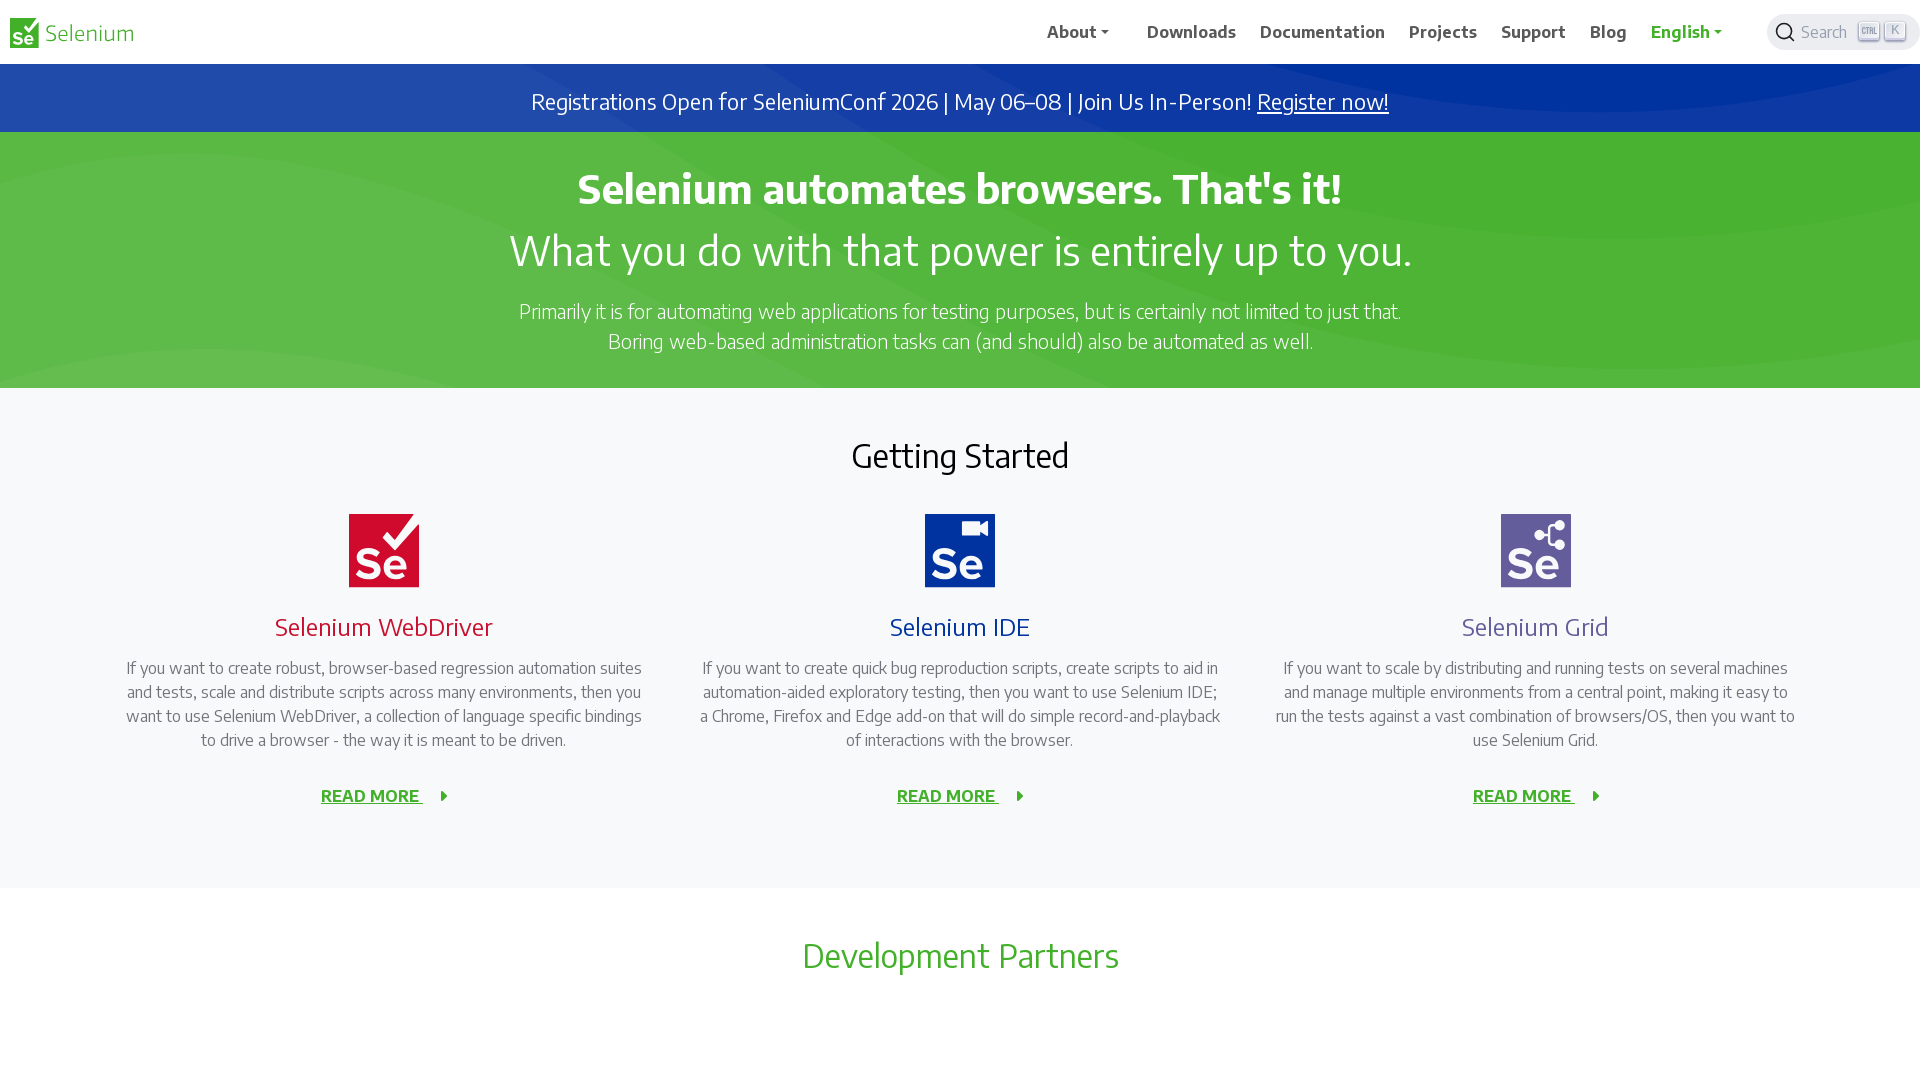

Navigated to Selenium homepage
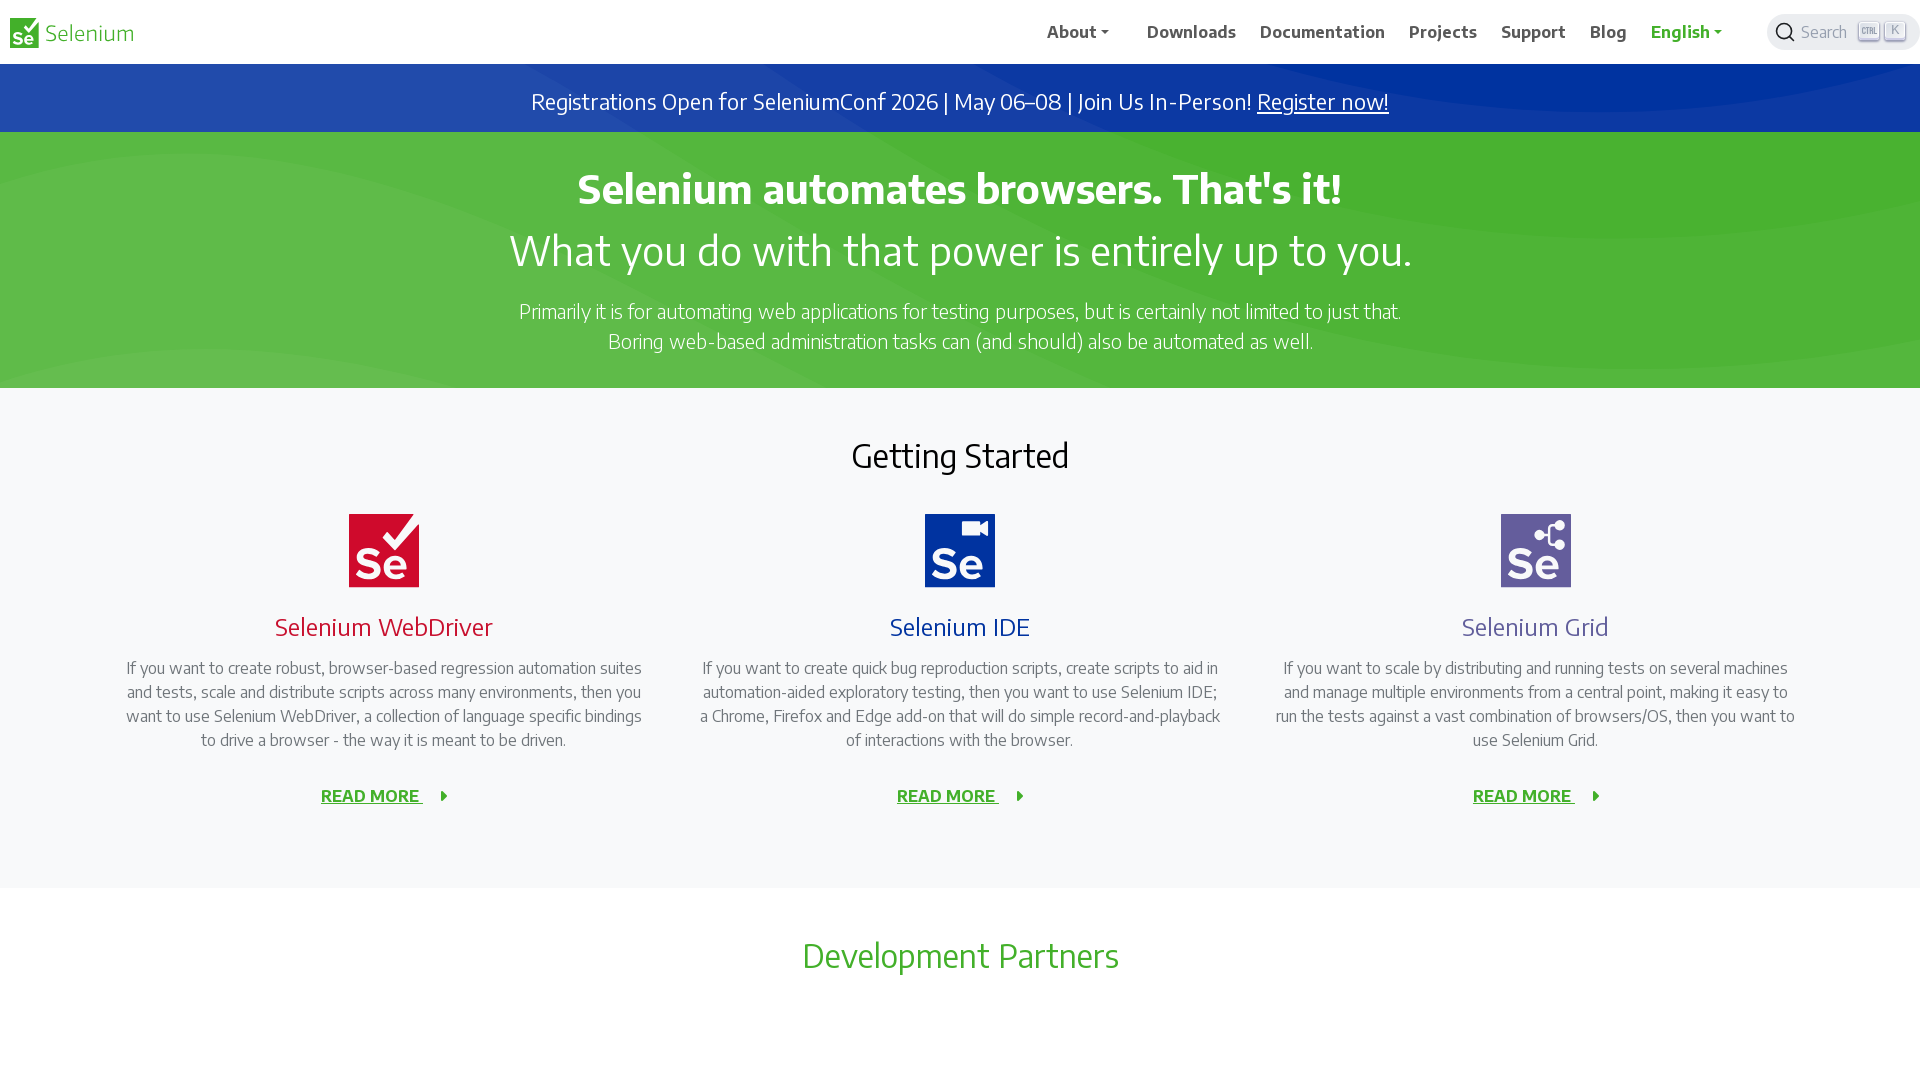

Verified page title is 'Selenium'
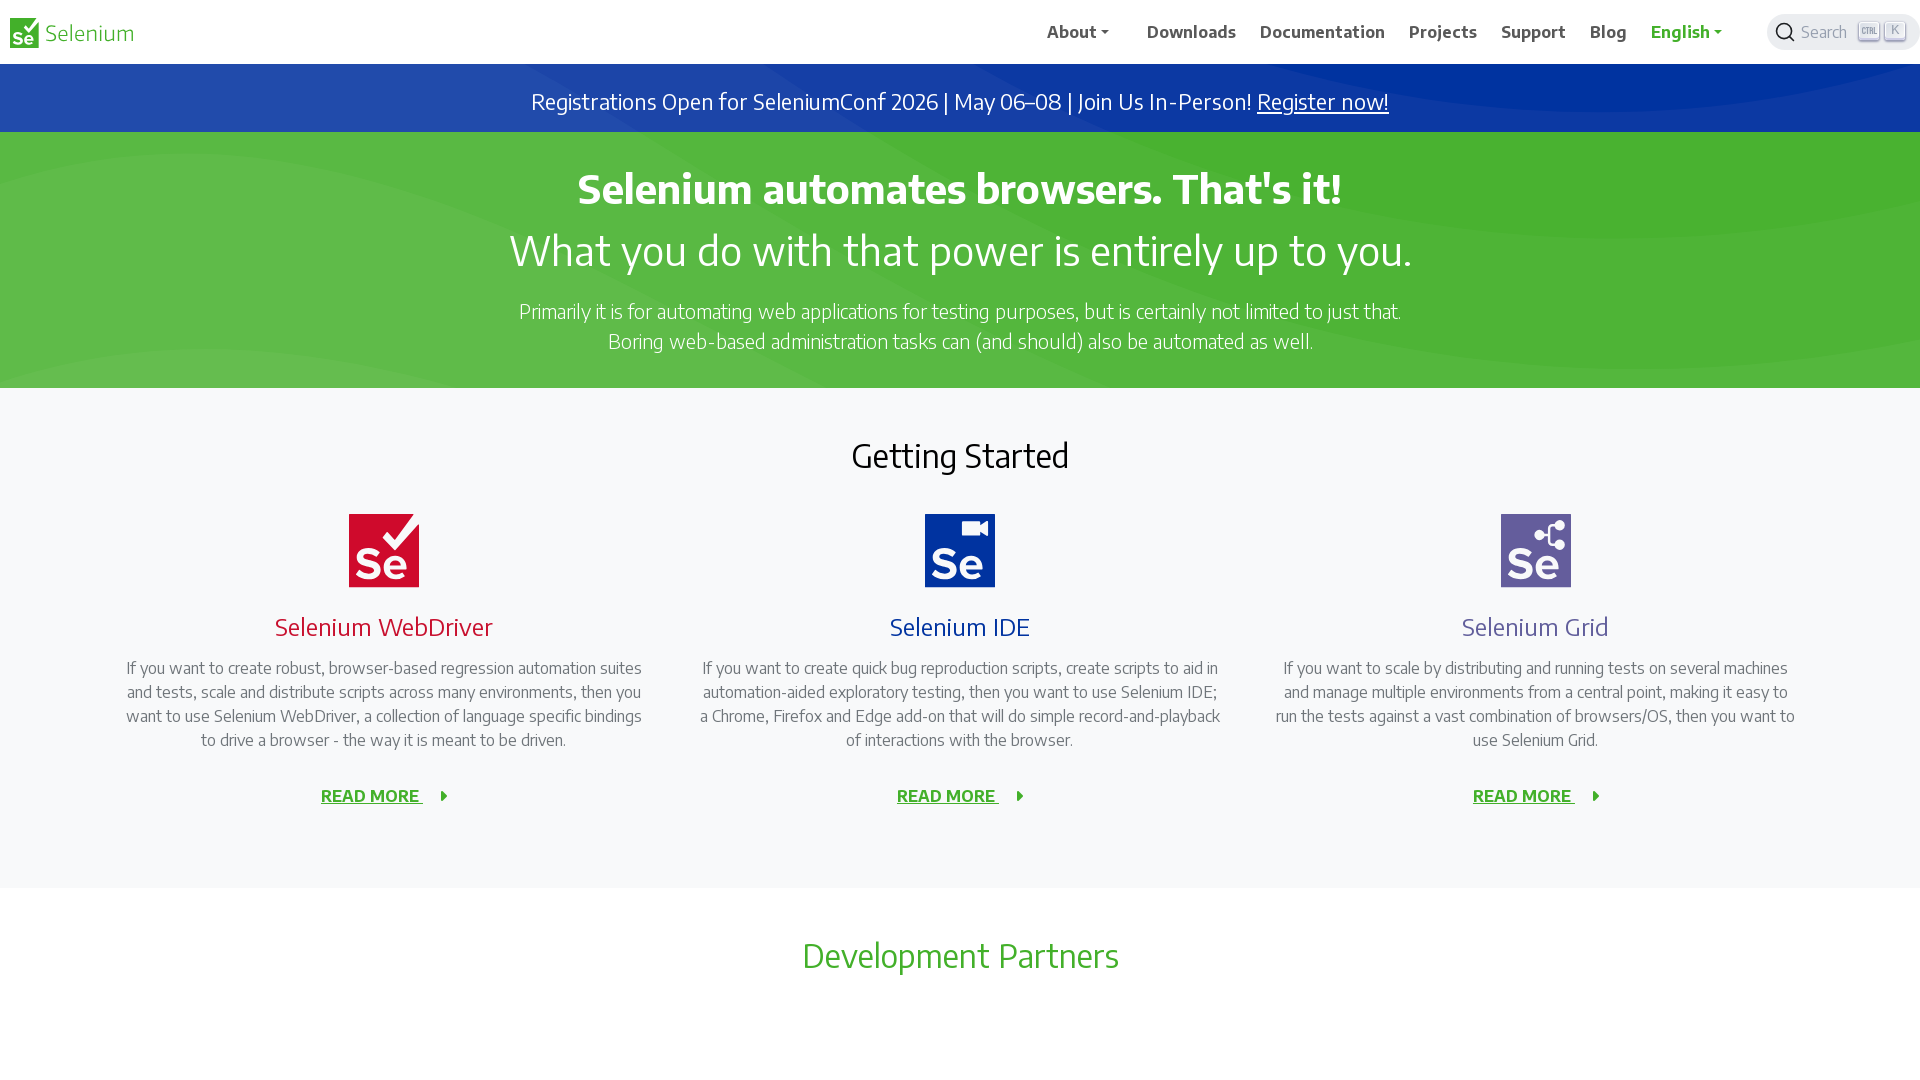

Waited for Selenium IDE heading to load
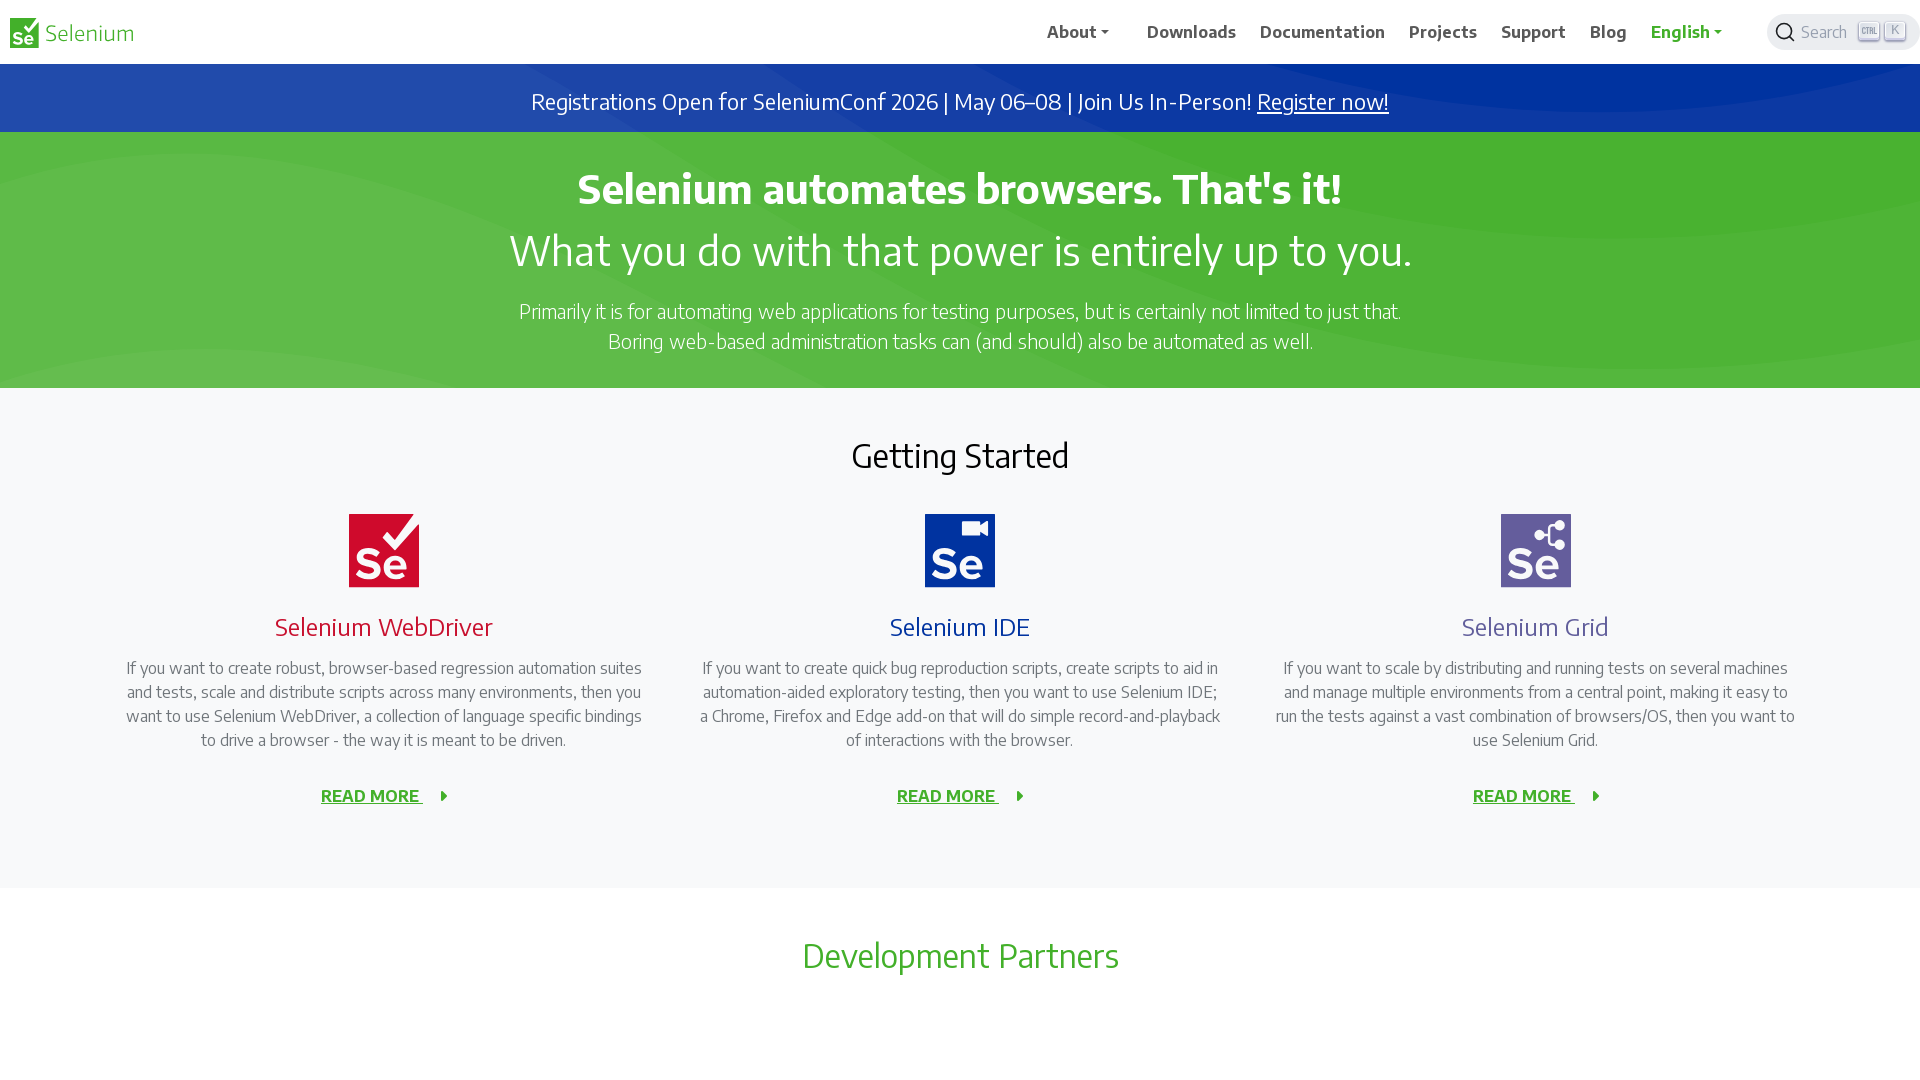

Verified Selenium IDE heading is visible
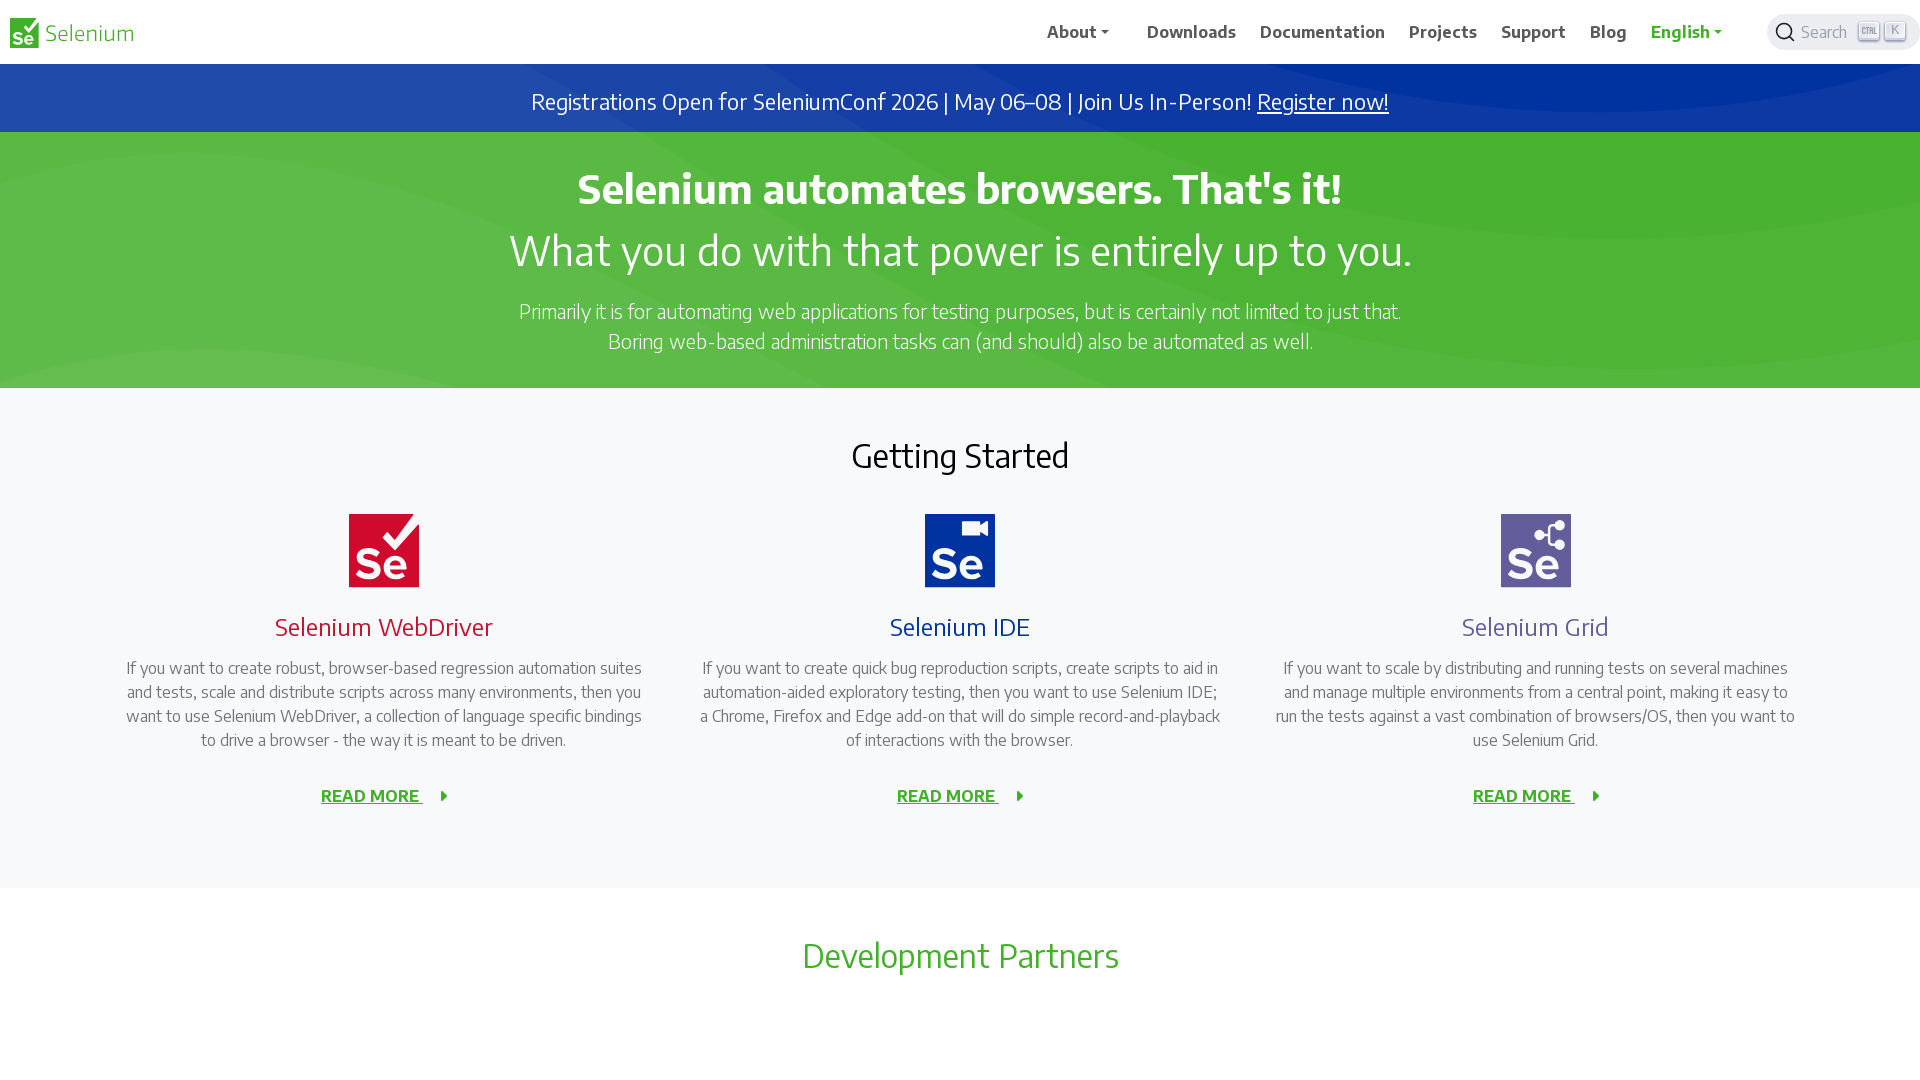

Verified at least 3 h4 headings exist on the page
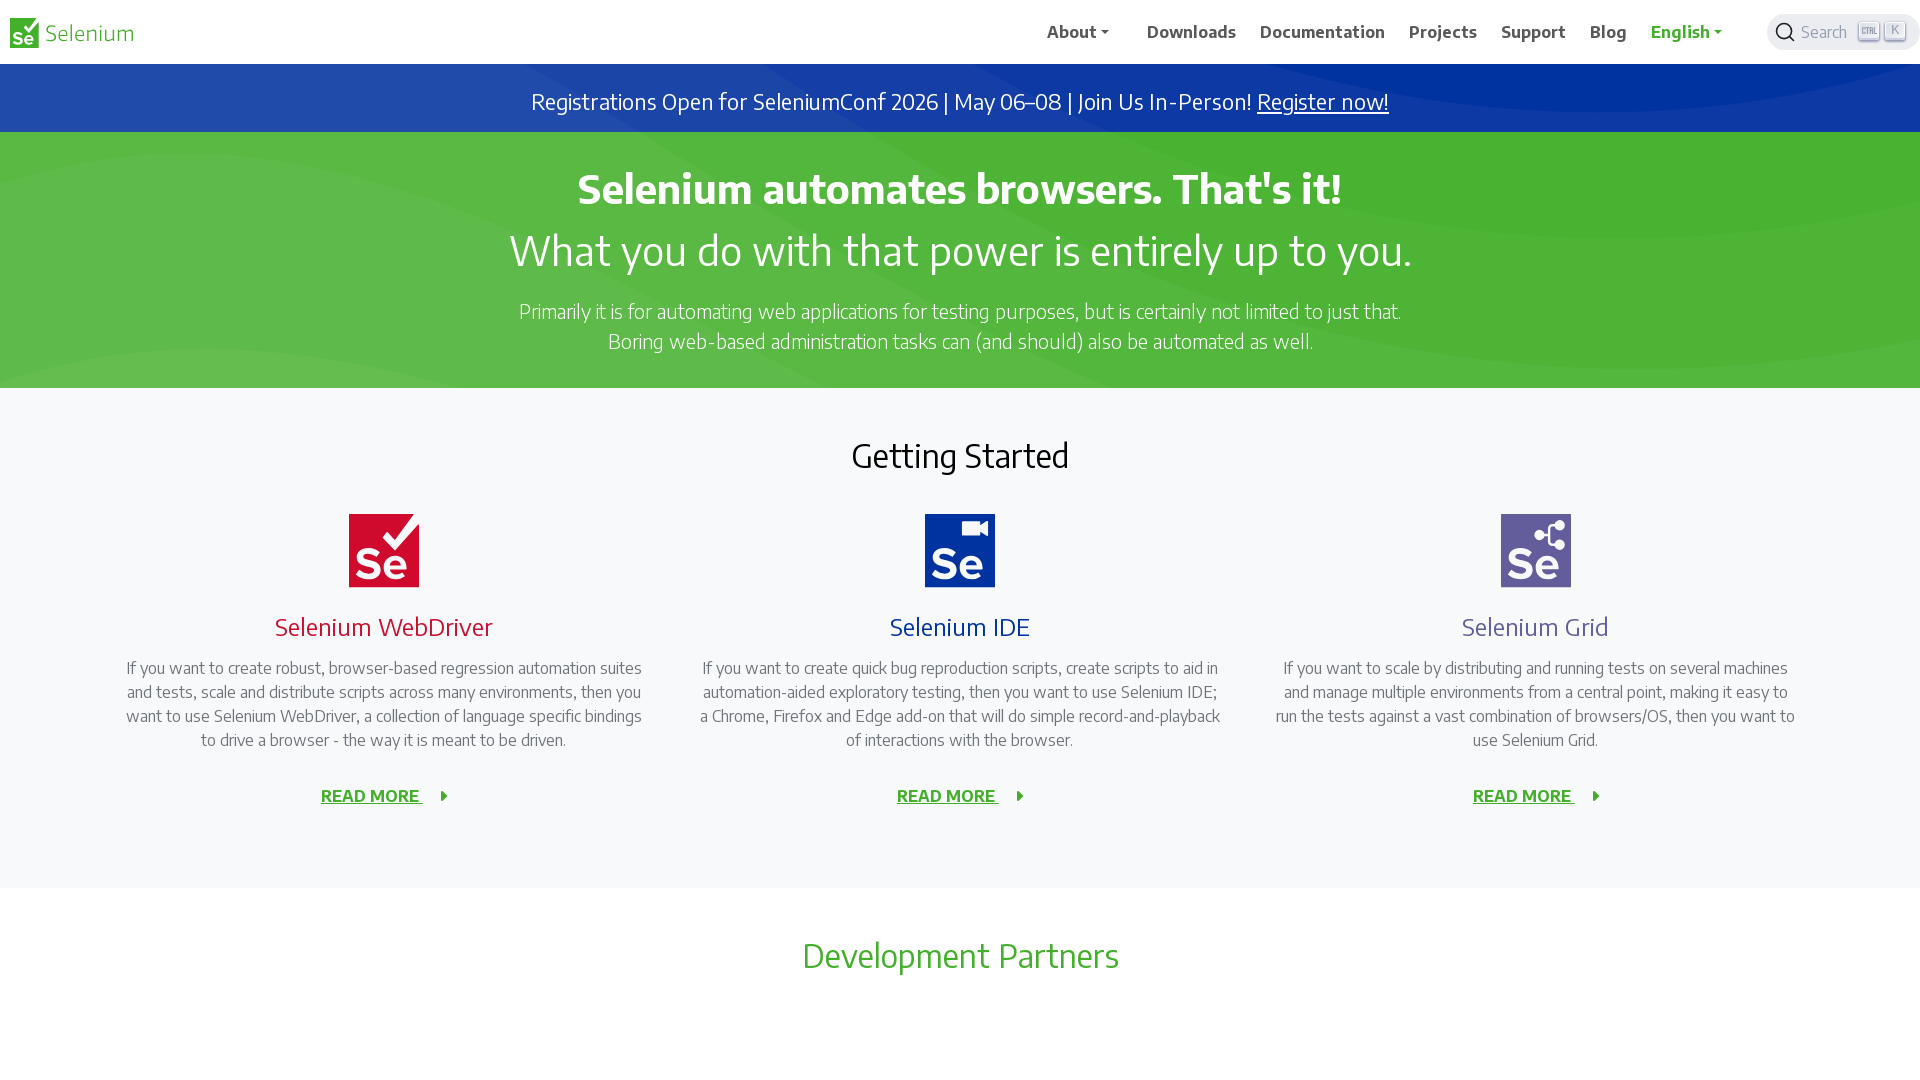

Verified a link below Selenium IDE section is visible
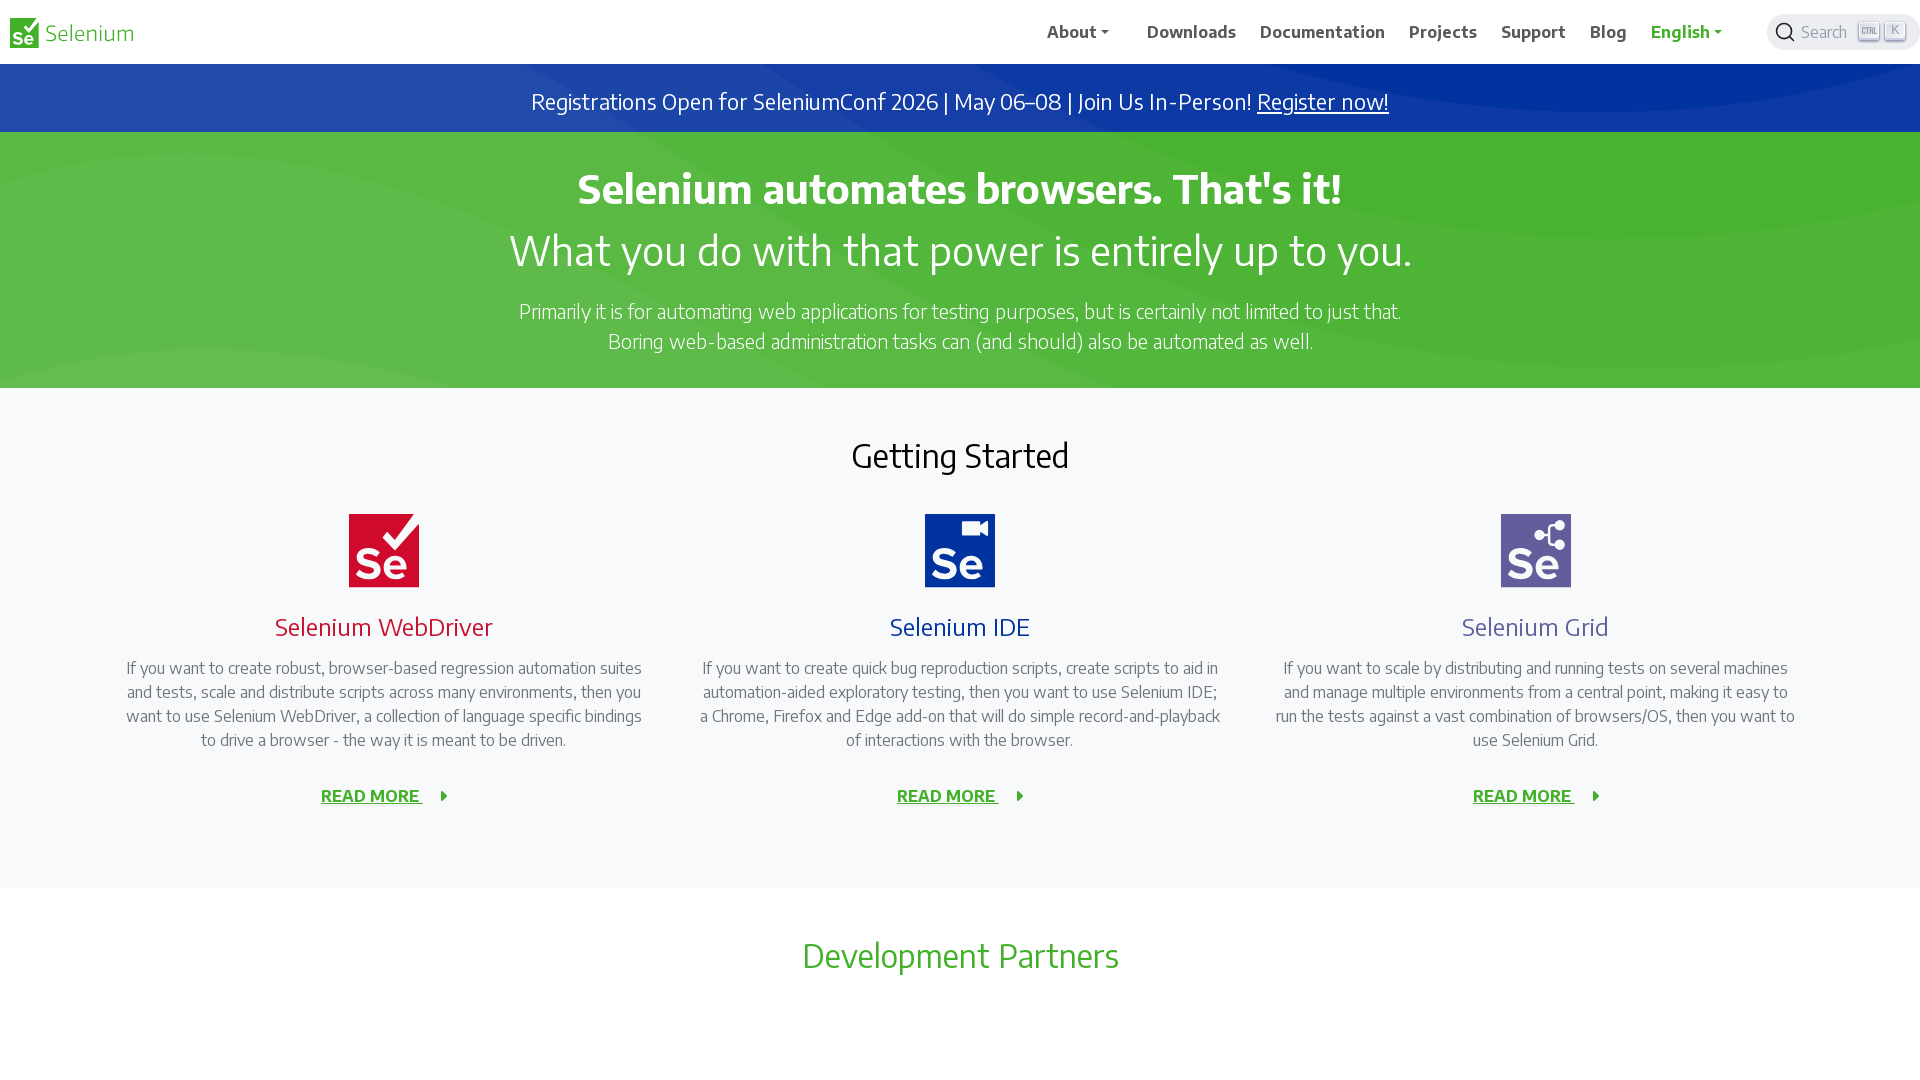

Verified first h2 heading above Selenium IDE section is visible
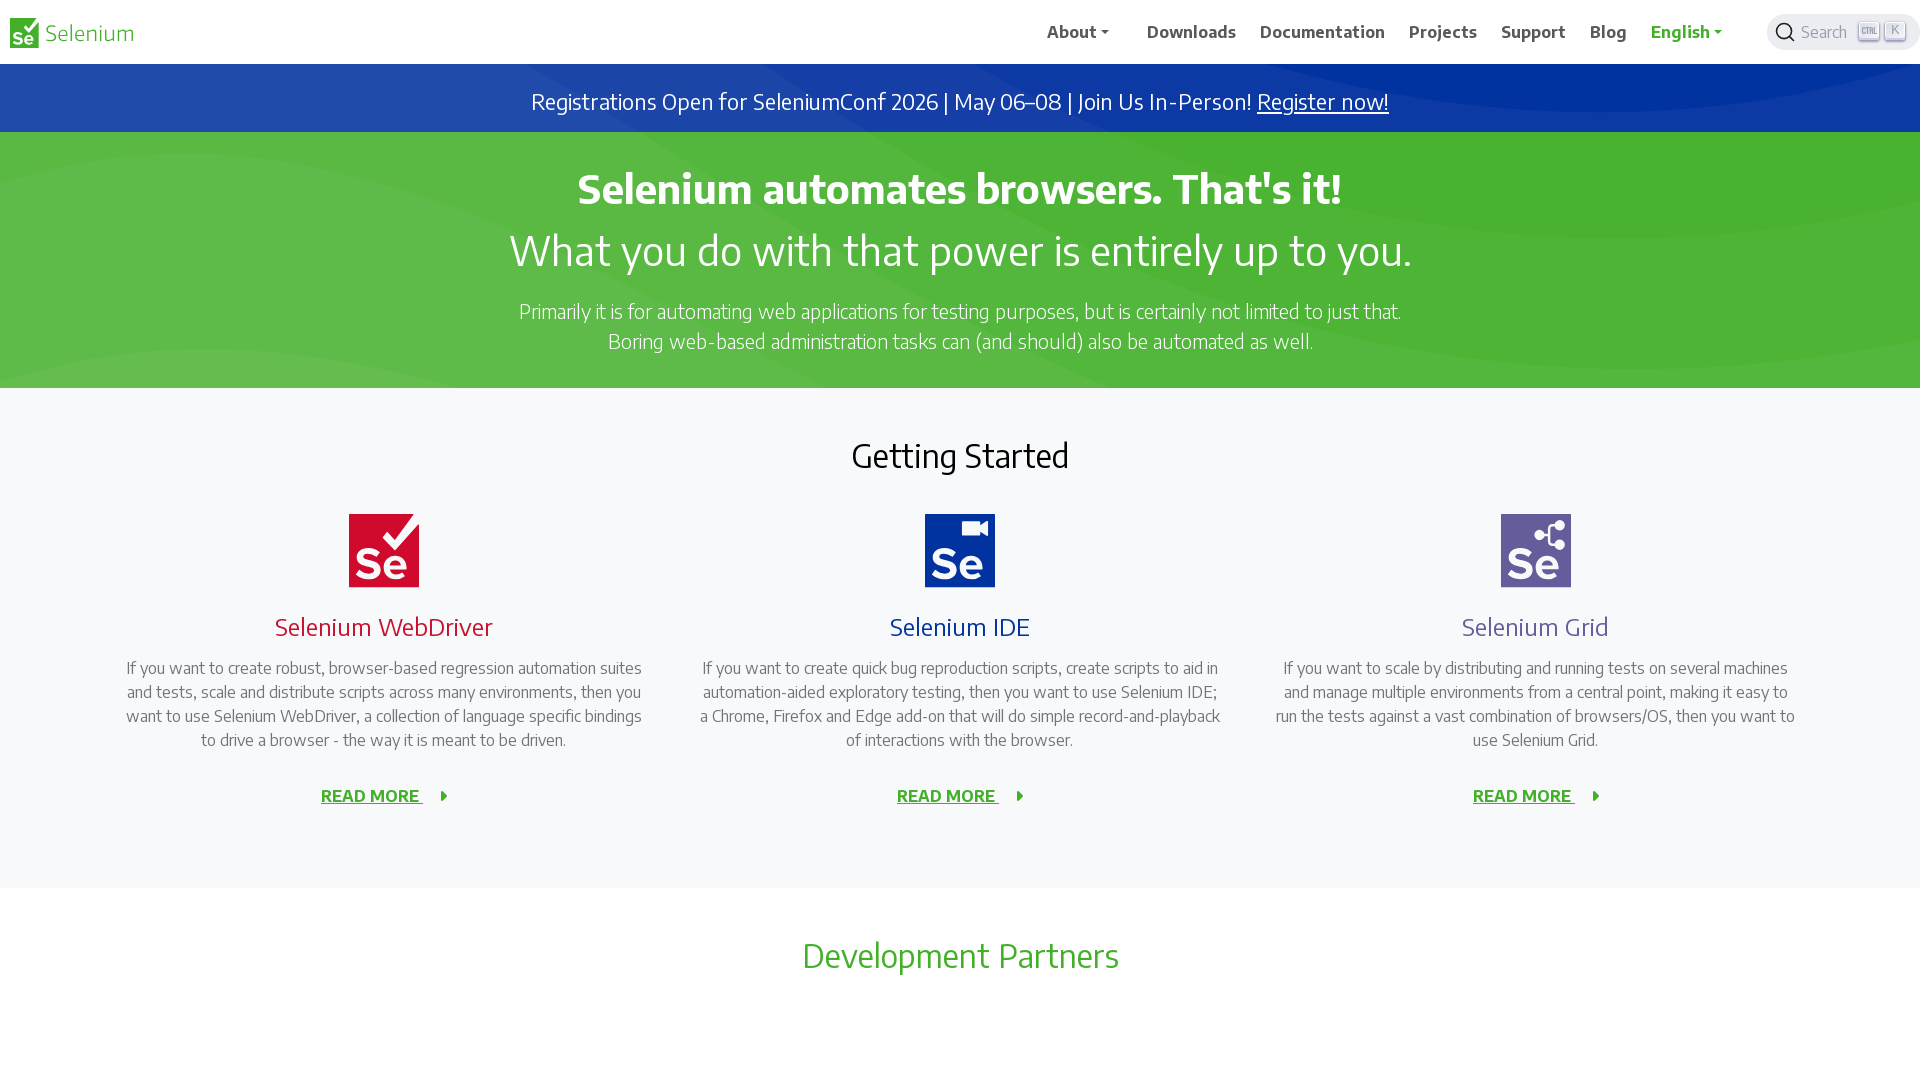

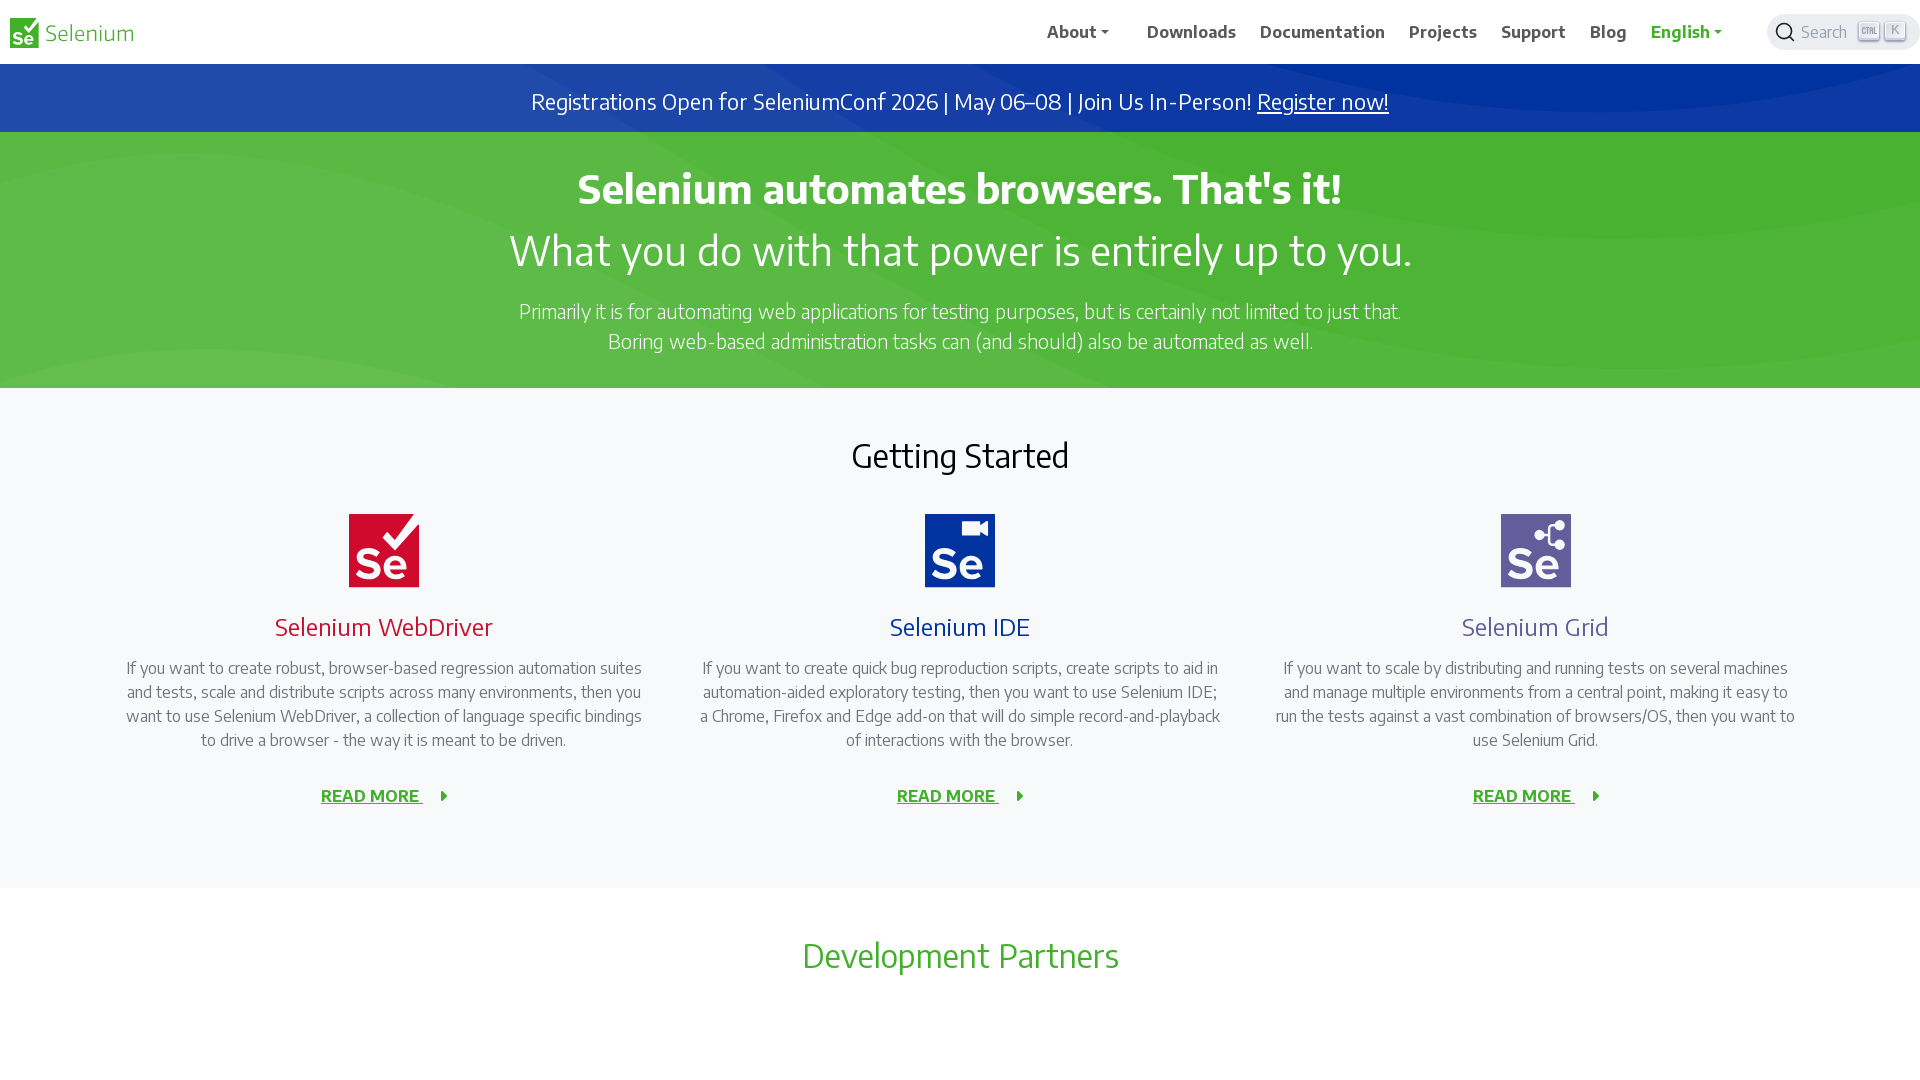